Tests product filtering functionality on BrowserStack demo e-commerce site by clicking the Samsung vendor filter and verifying that the product list is filtered to show fewer items.

Starting URL: https://bstackdemo.com/

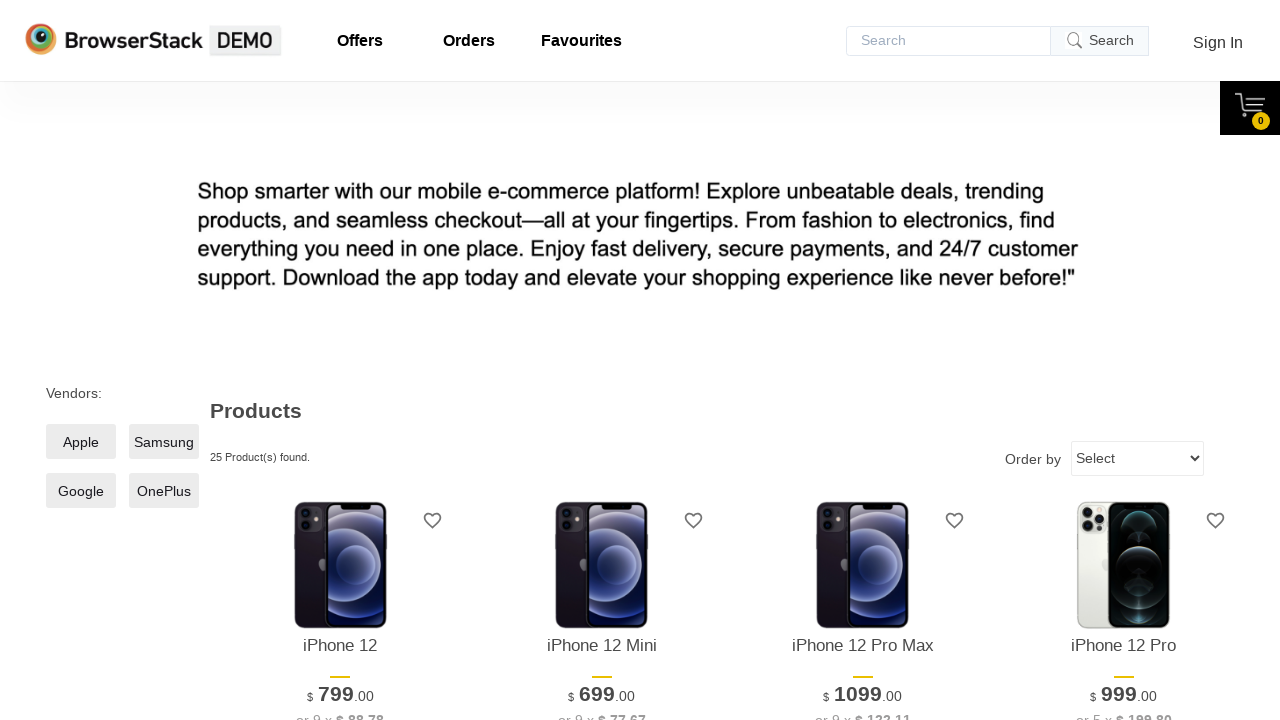

Waited for products to load on the page
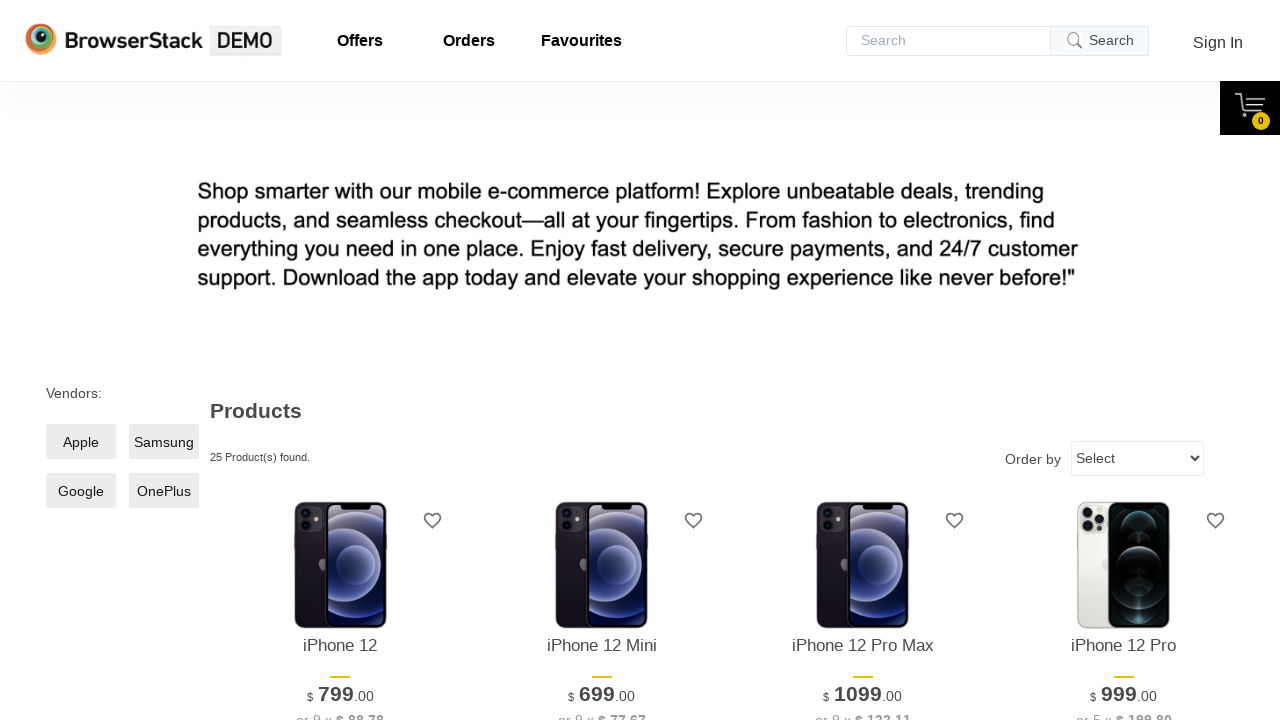

Retrieved initial product count: 25 items
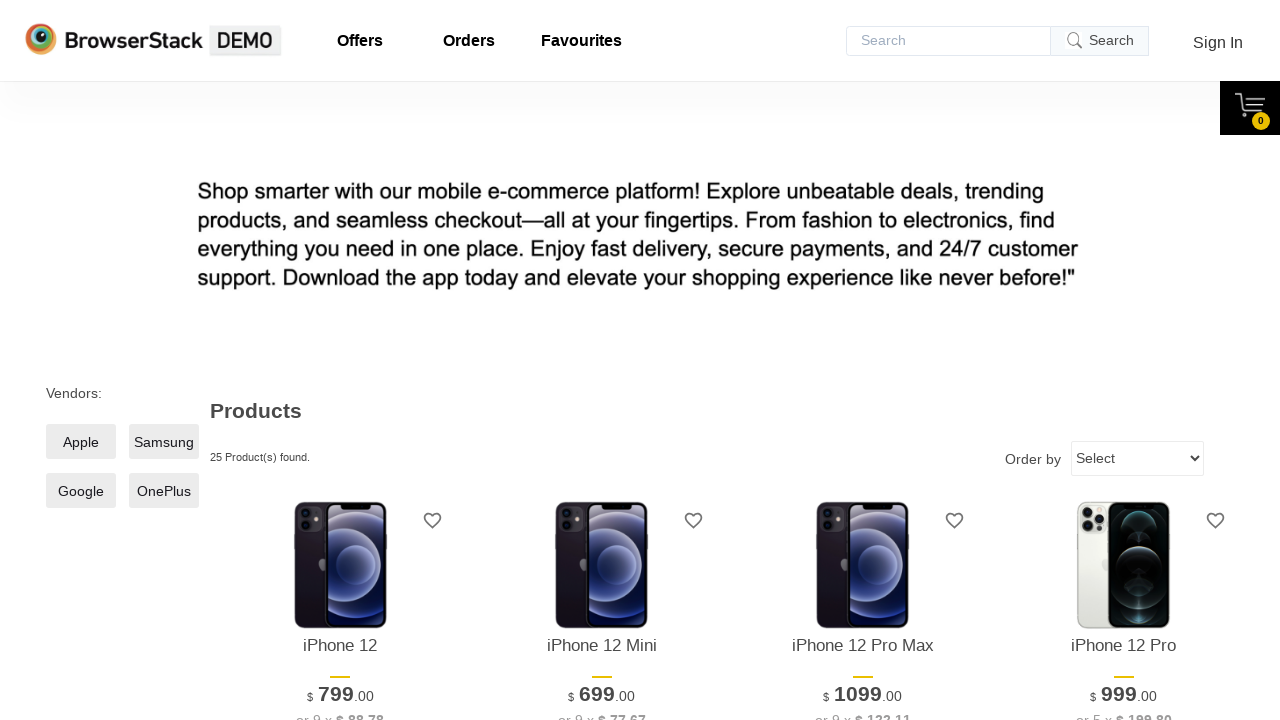

Clicked on Samsung vendor filter at (164, 442) on xpath=//span[text()='Samsung']
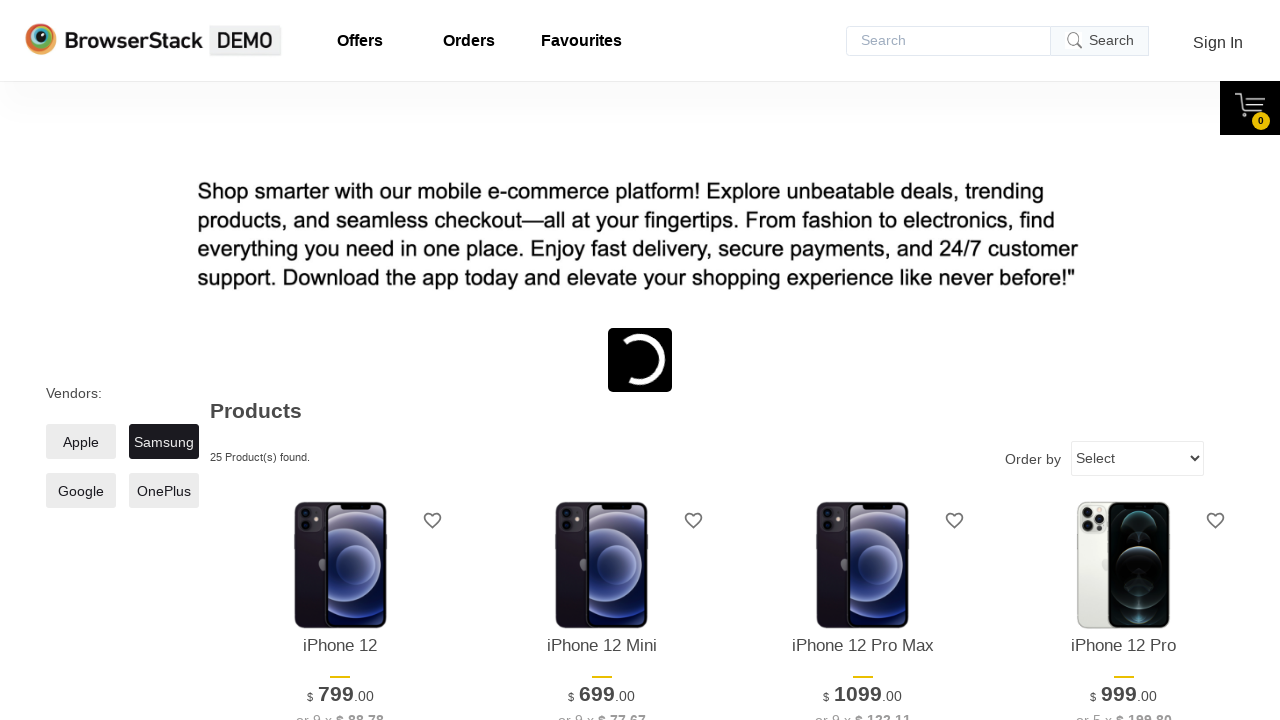

Waited for filter to apply and products to update
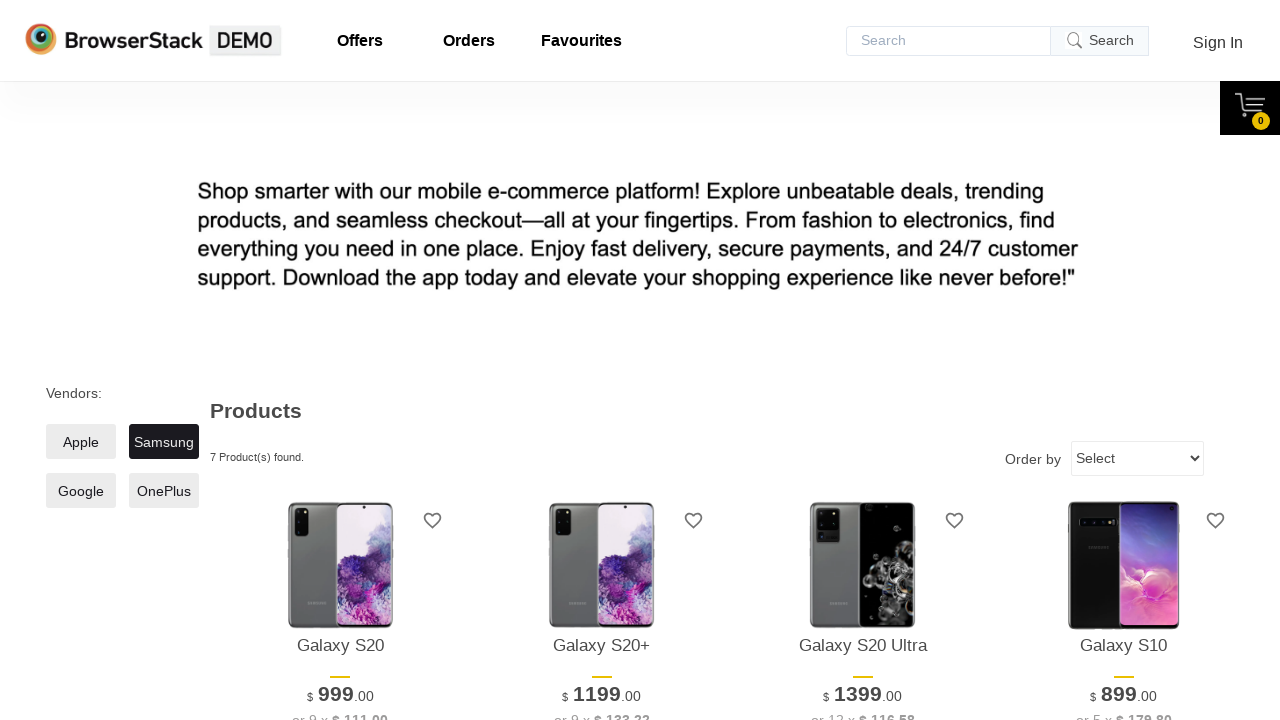

Verified filtered products are displayed
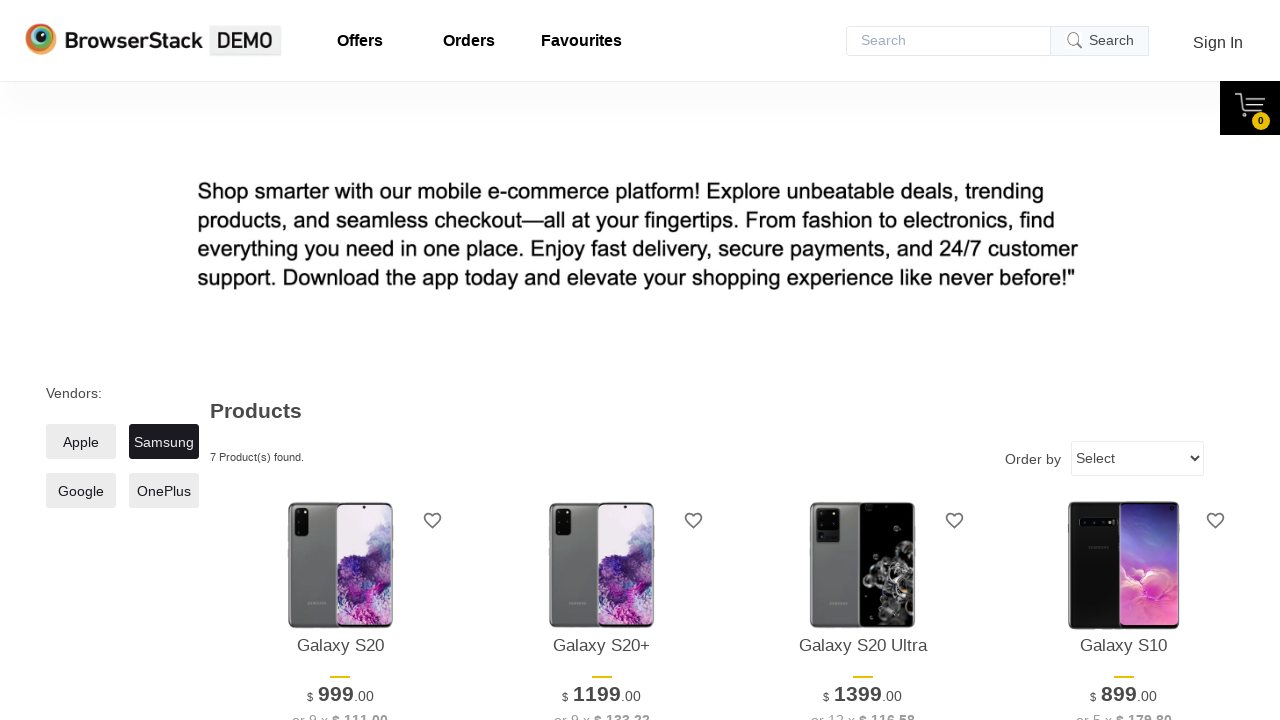

Retrieved filtered product count: 7 items
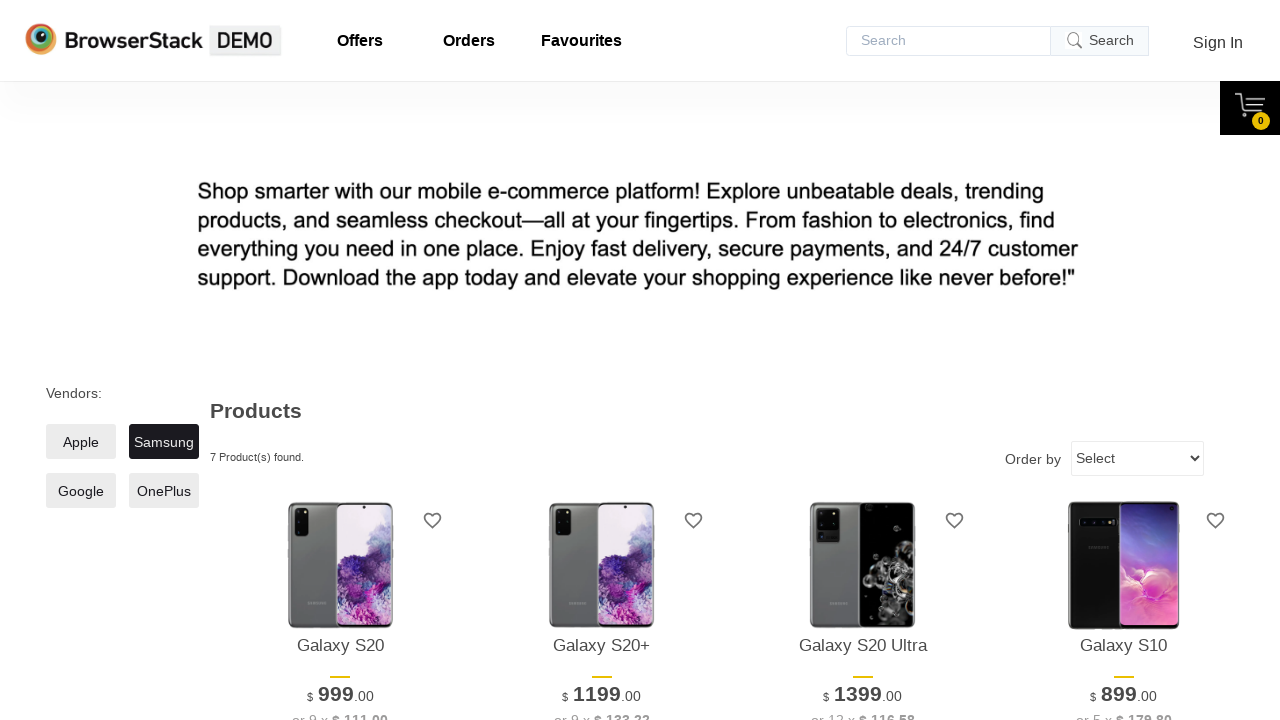

Verified filter worked: 7 items < 25 initial items
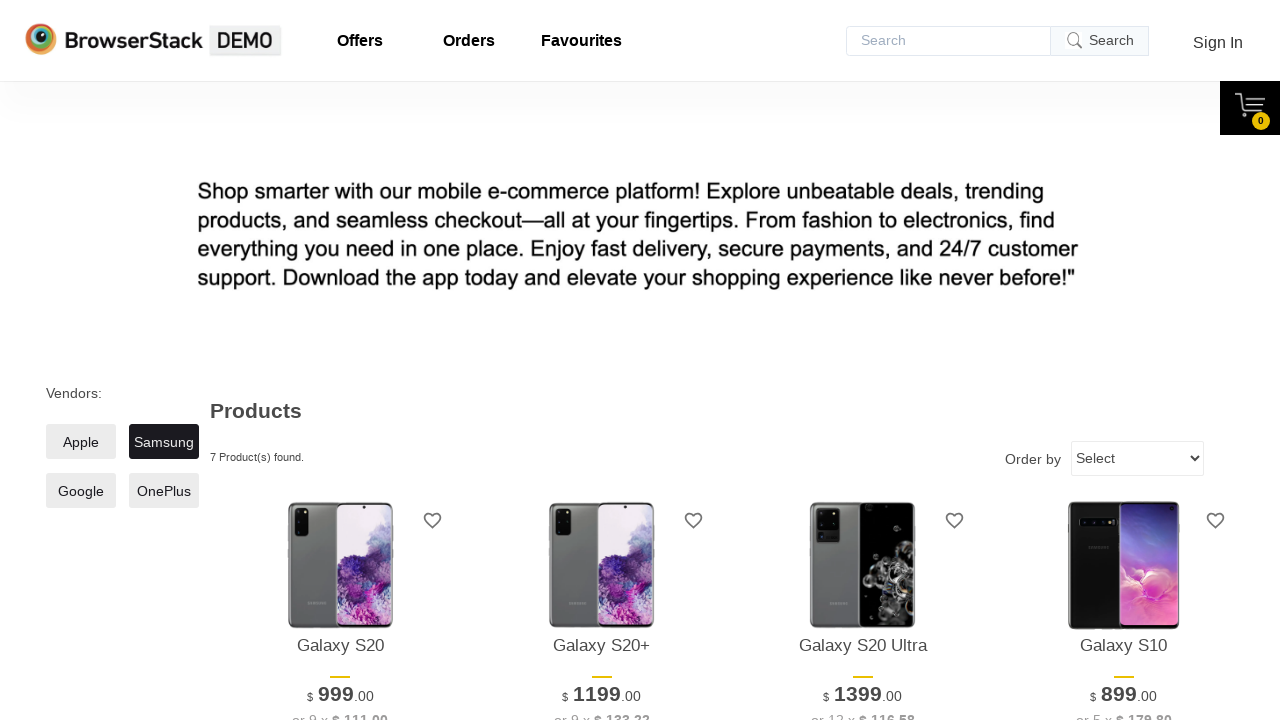

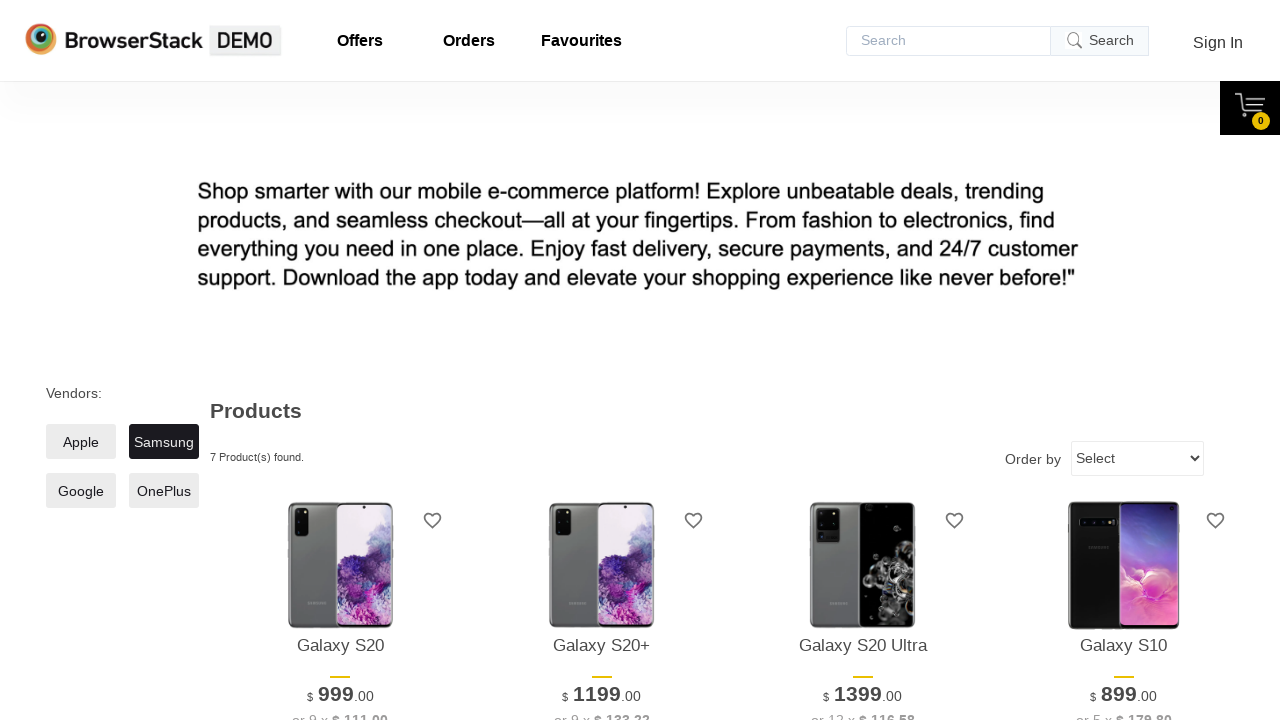